Tests right-click functionality on a button element using context click action

Starting URL: https://demoqa.com/buttons

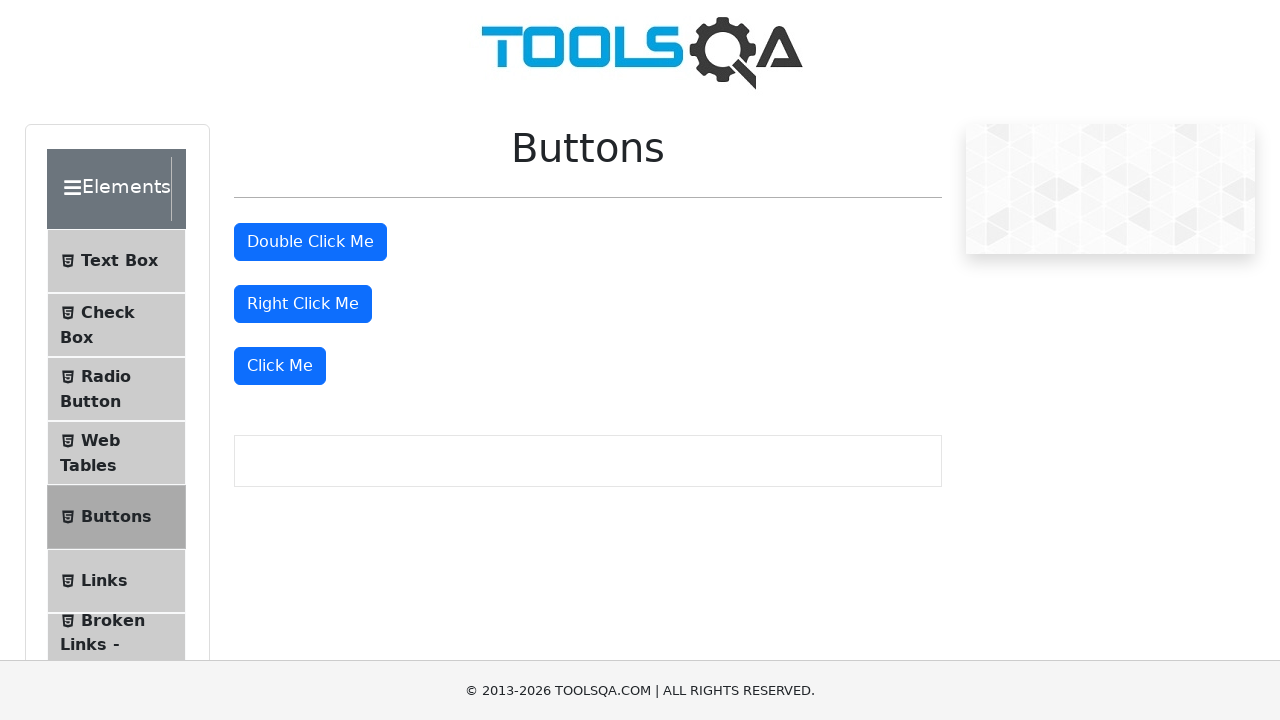

Located the right-click button element
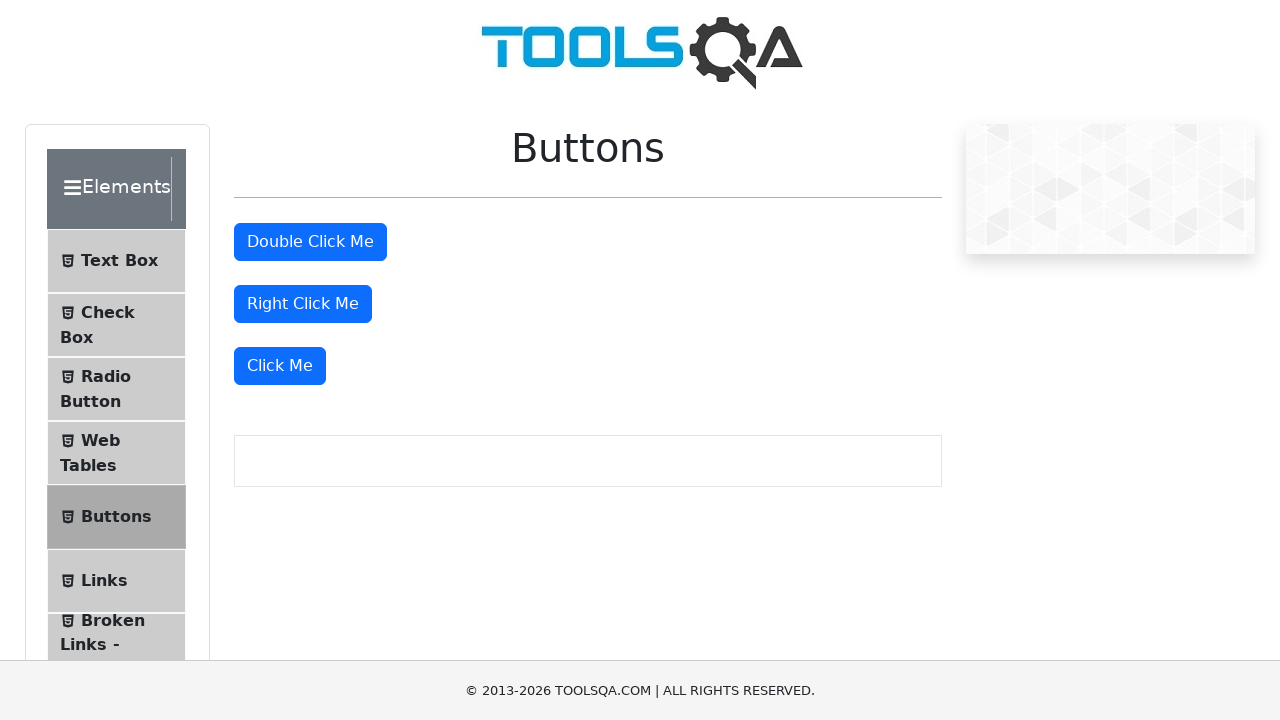

Performed right-click (context click) on the button at (303, 304) on #rightClickBtn
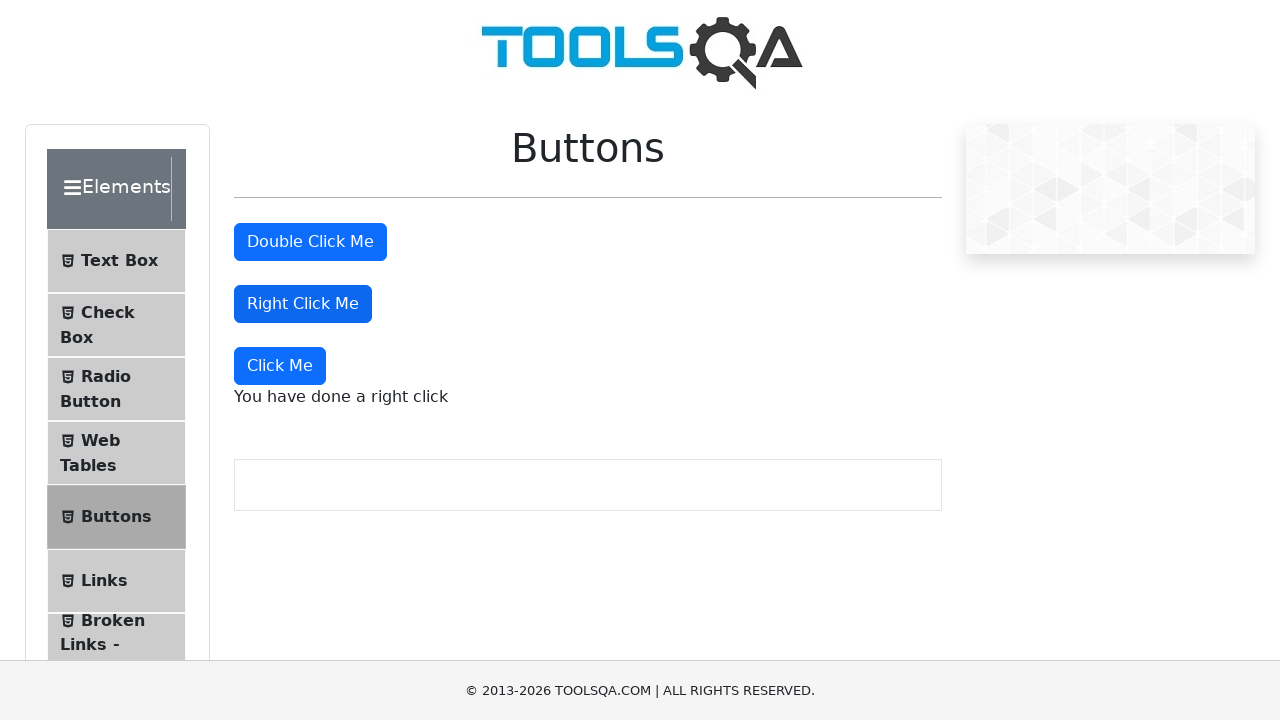

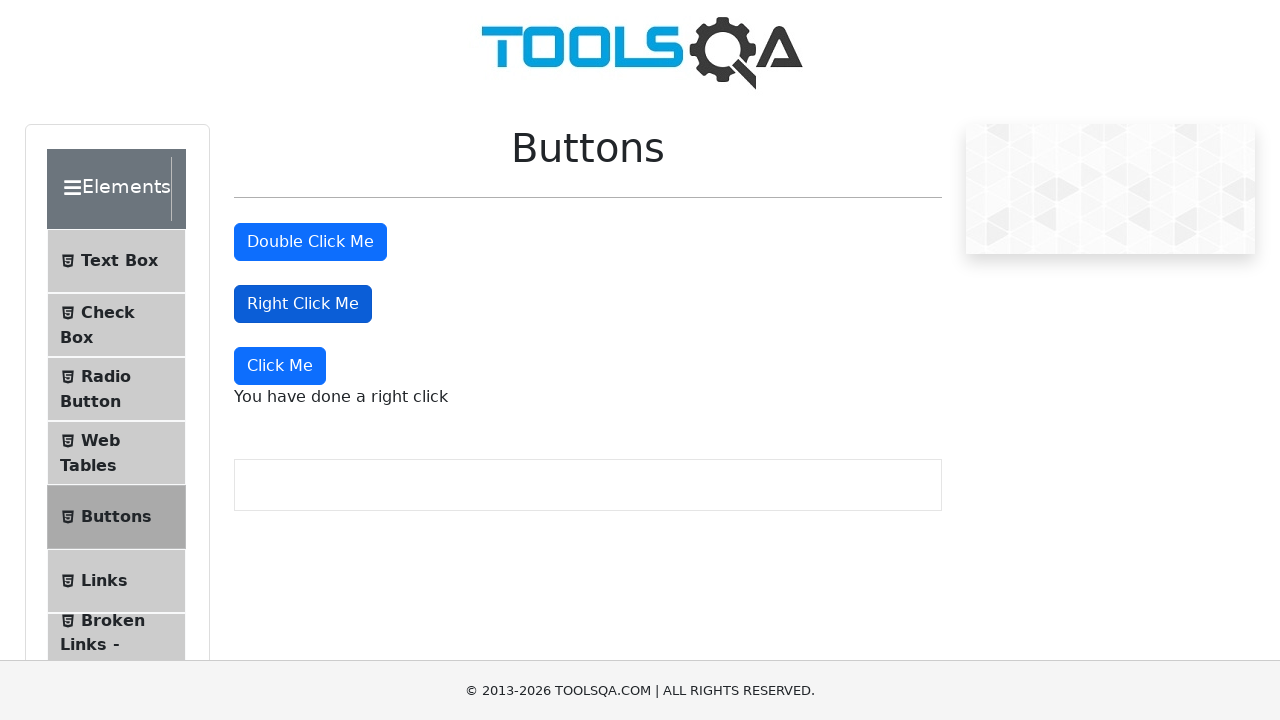